Tests alert popup handling by clicking a confirmation button and dismissing the alert dialog

Starting URL: https://demoqa.com/alerts

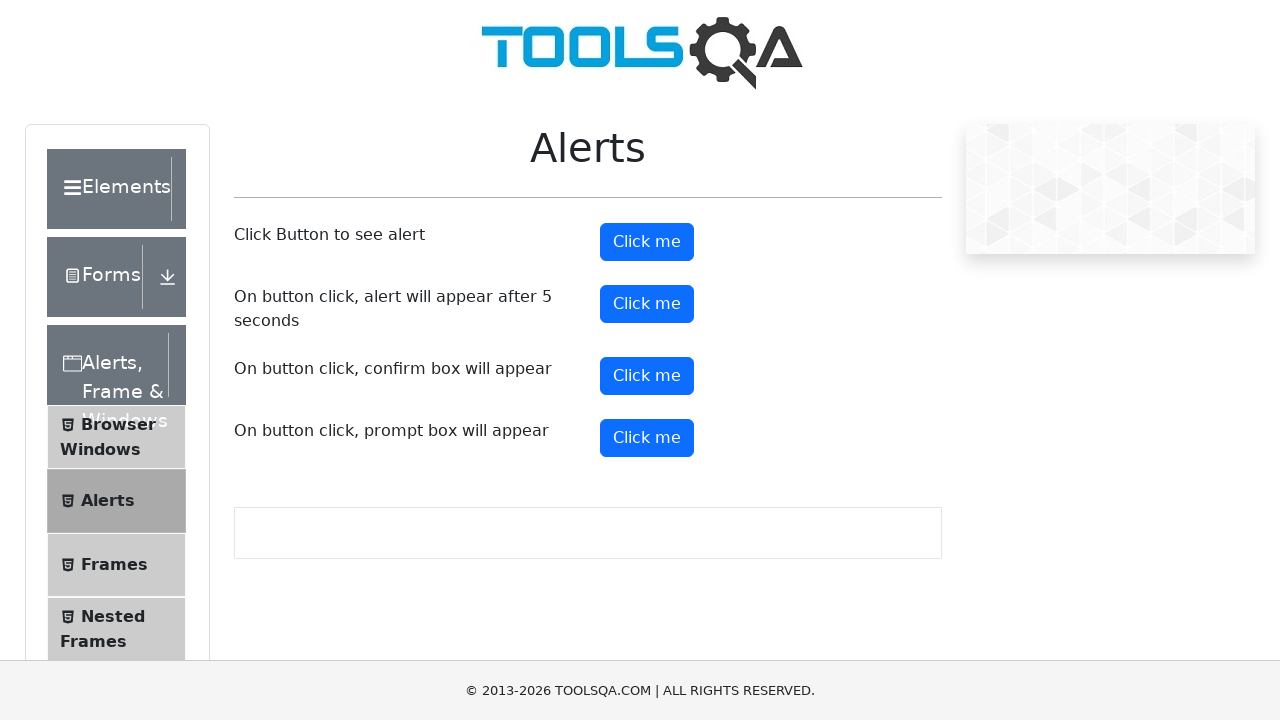

Clicked the confirm button to trigger alert at (647, 376) on button#confirmButton
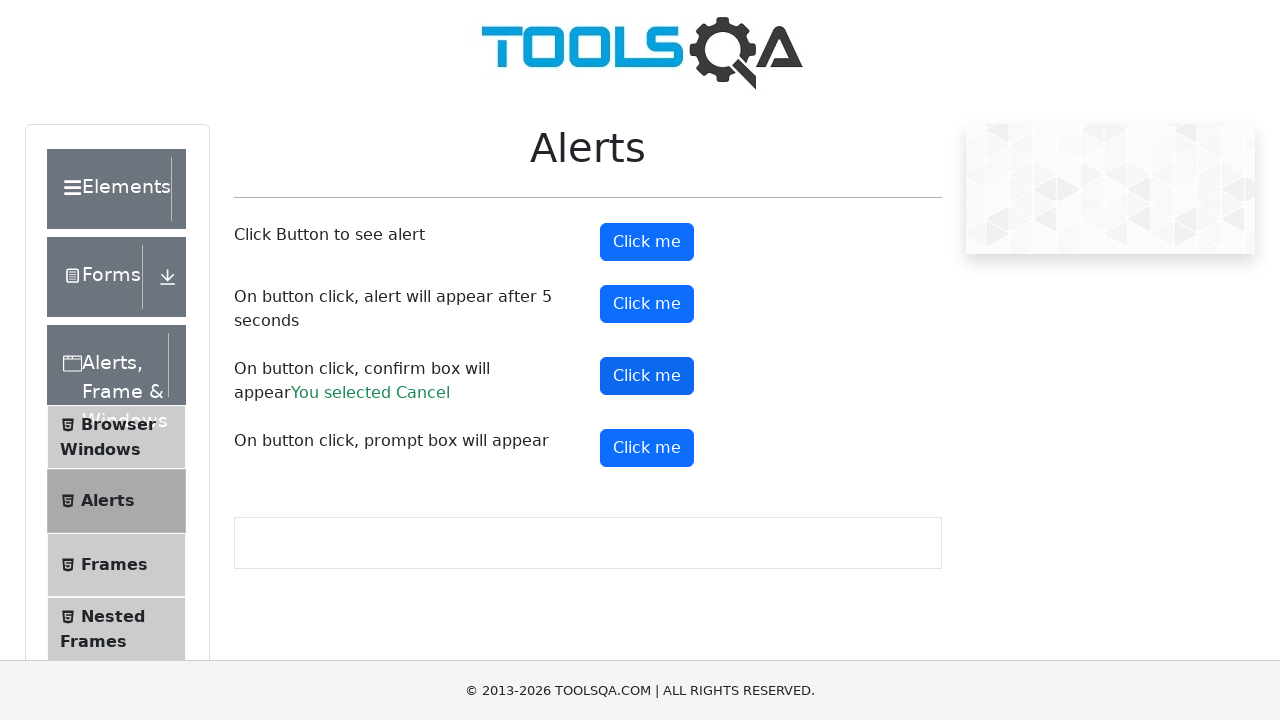

Set up dialog handler to dismiss alerts
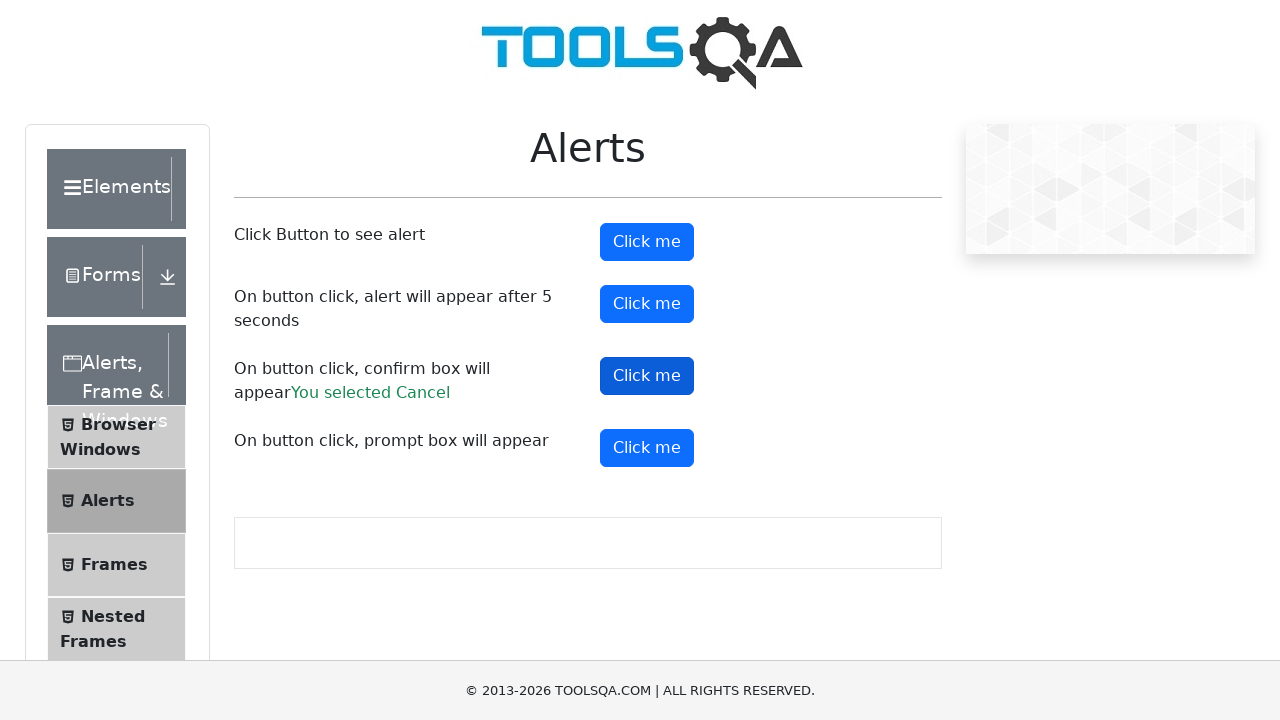

Clicked the confirm button again, triggering alert that was dismissed at (647, 376) on button#confirmButton
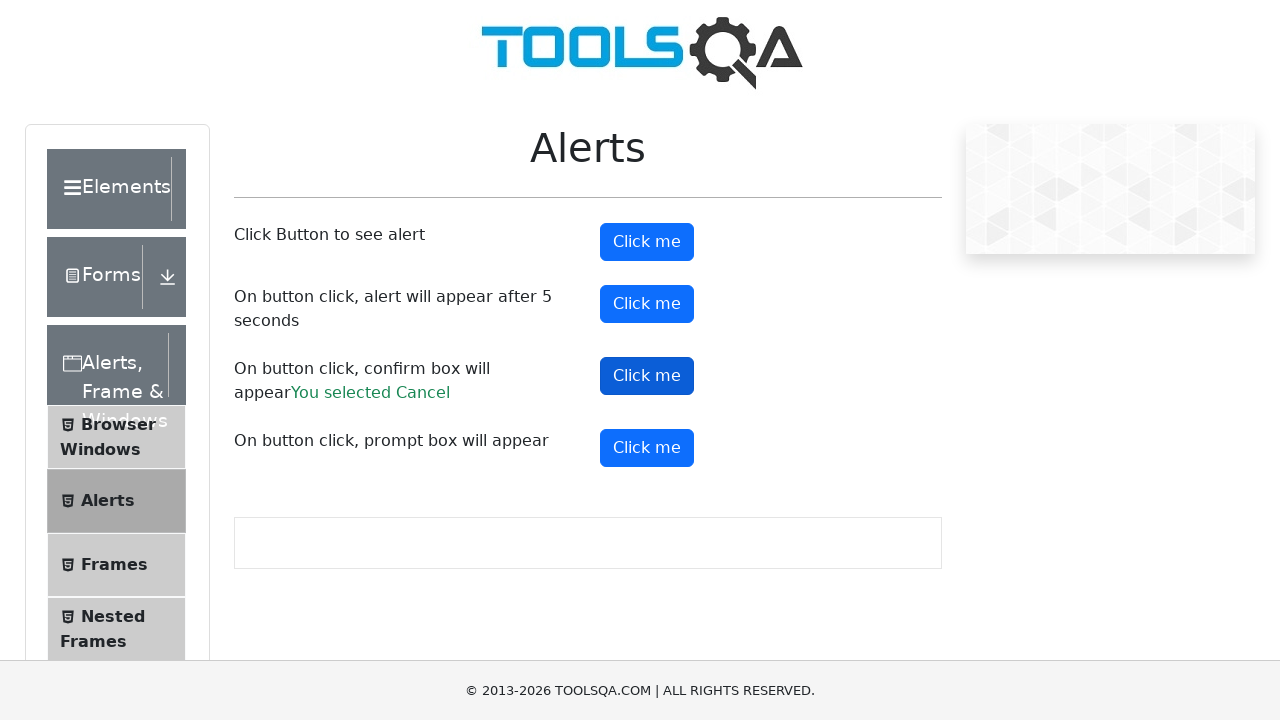

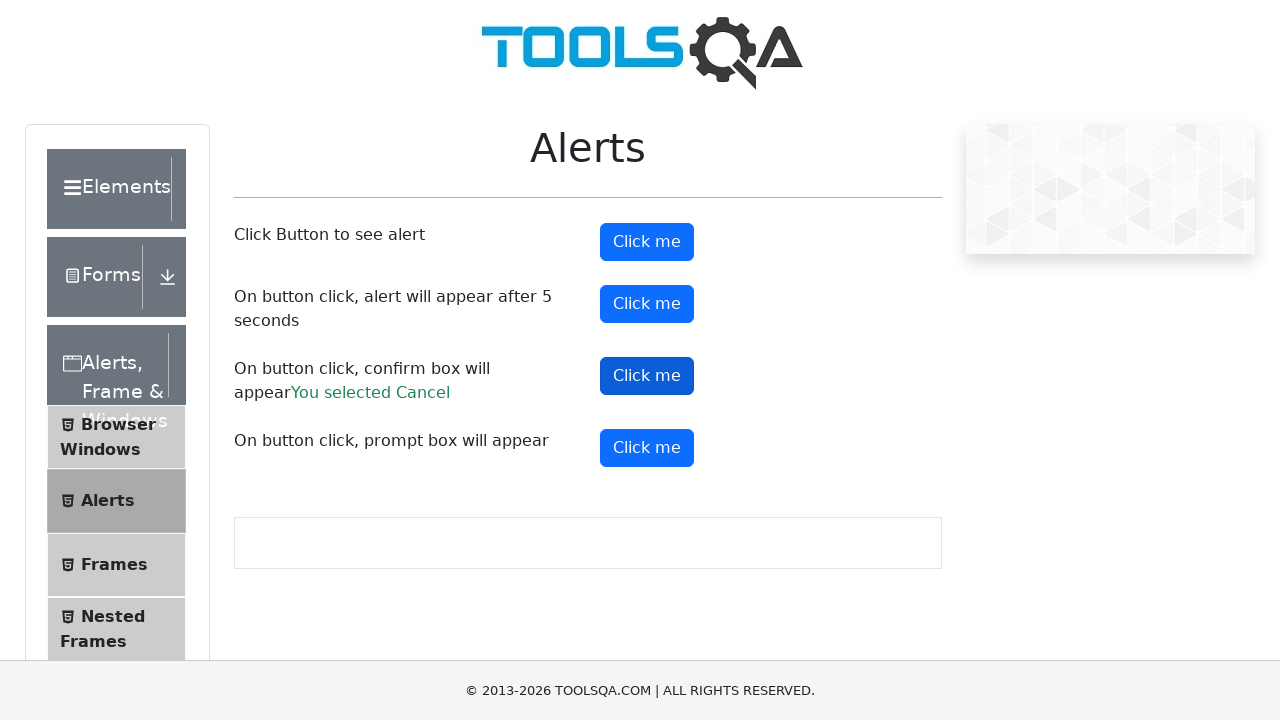